Tests that clicking the Scooter logo navigates from the track page back to the main homepage (Firefox variant - same test)

Starting URL: https://qa-scooter.praktikum-services.ru/track?t=

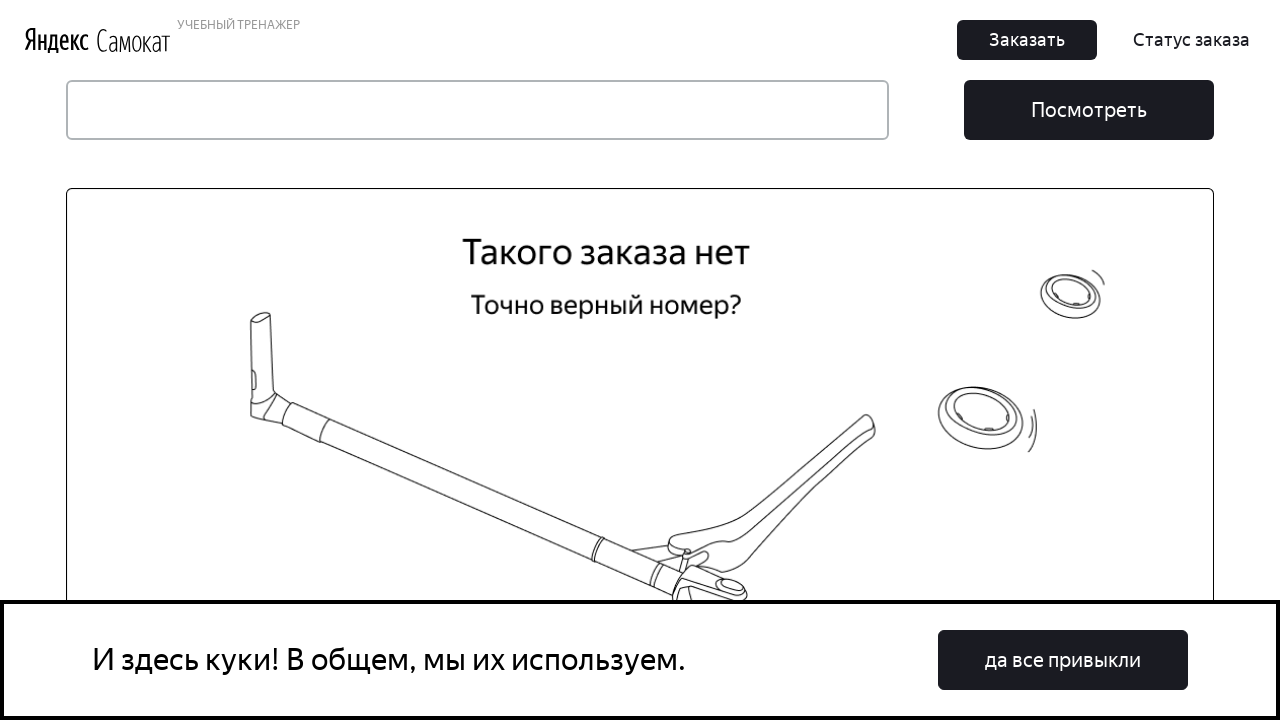

Clicked the Scooter logo to navigate back to homepage at (134, 40) on a[href='/'] img, .logo, [class*='logo'], header a[href='/']
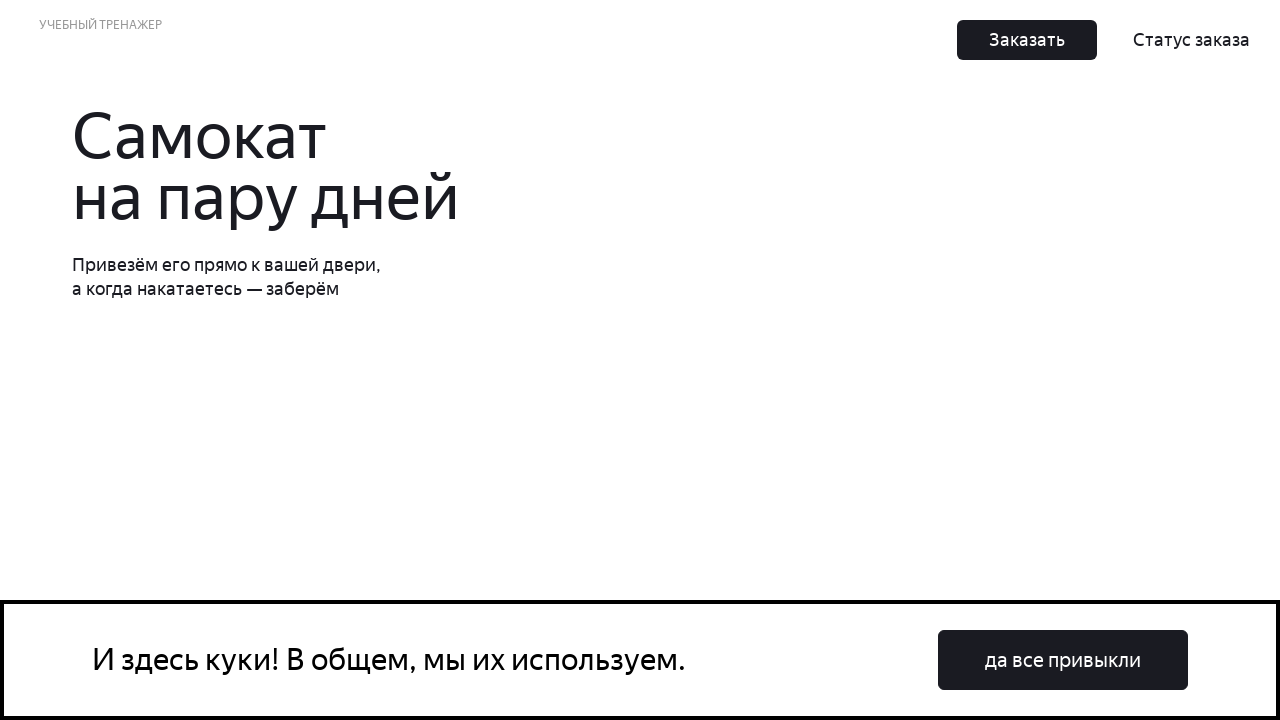

Navigation completed and verified URL is on homepage
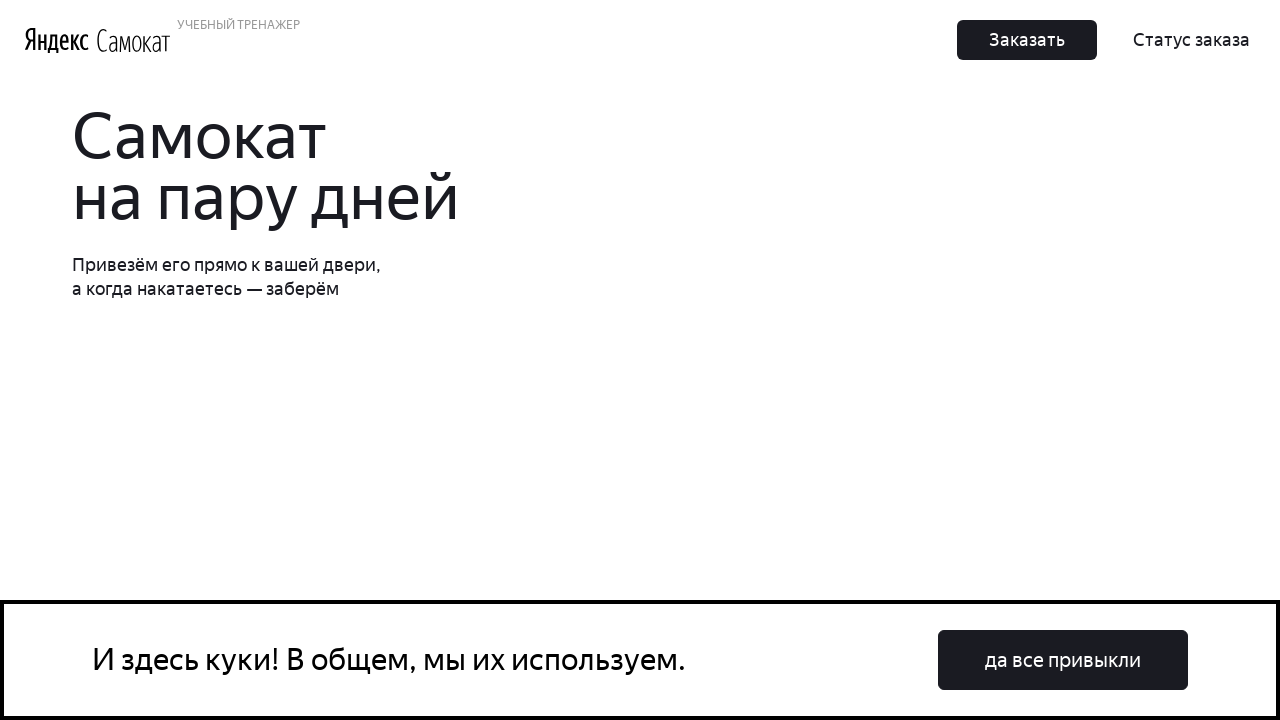

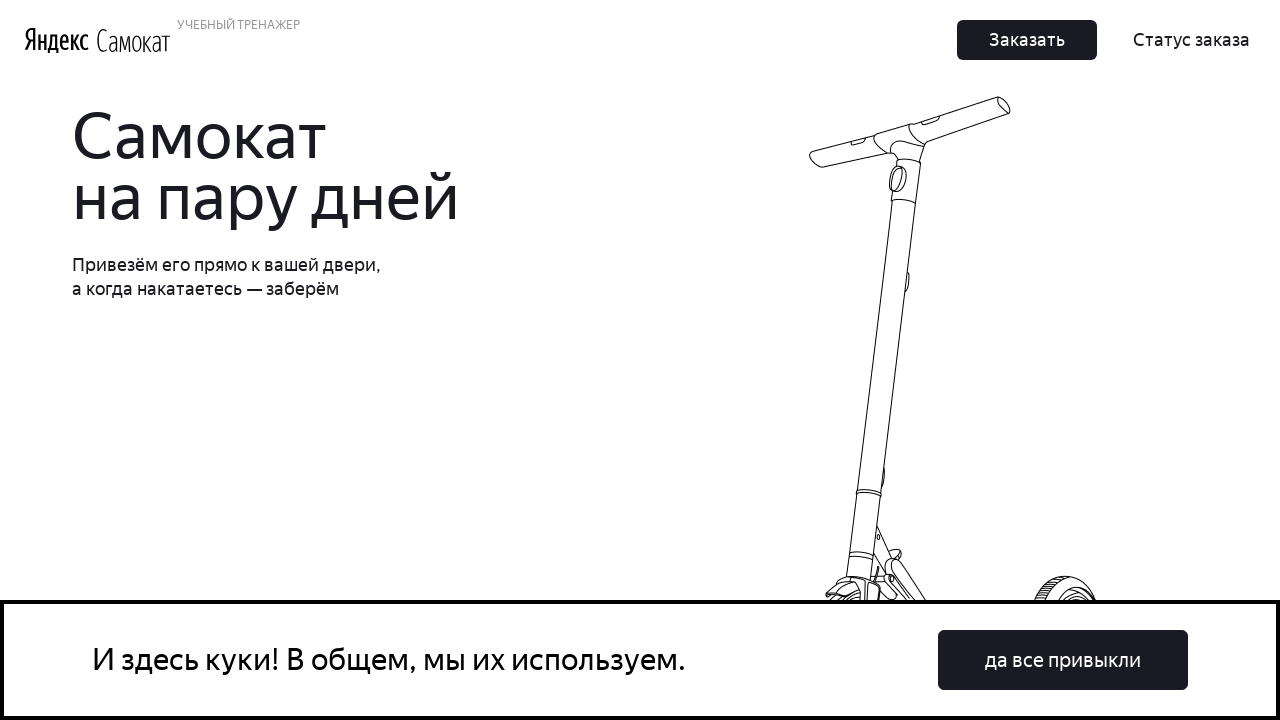